Tests clicking on the Actions link in the header and verifies the page title

Starting URL: https://www.leomax.ru

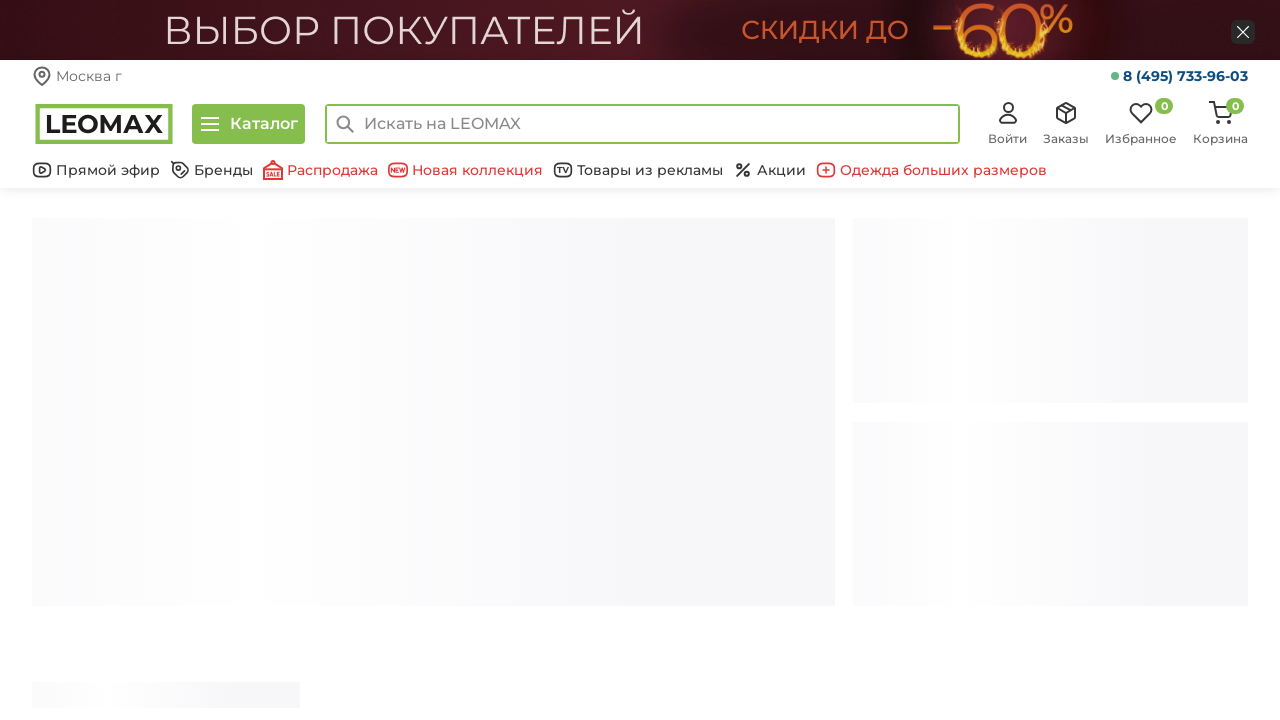

Clicked on Actions link in header at (770, 170) on a.bottom-header__link[href='/action/']
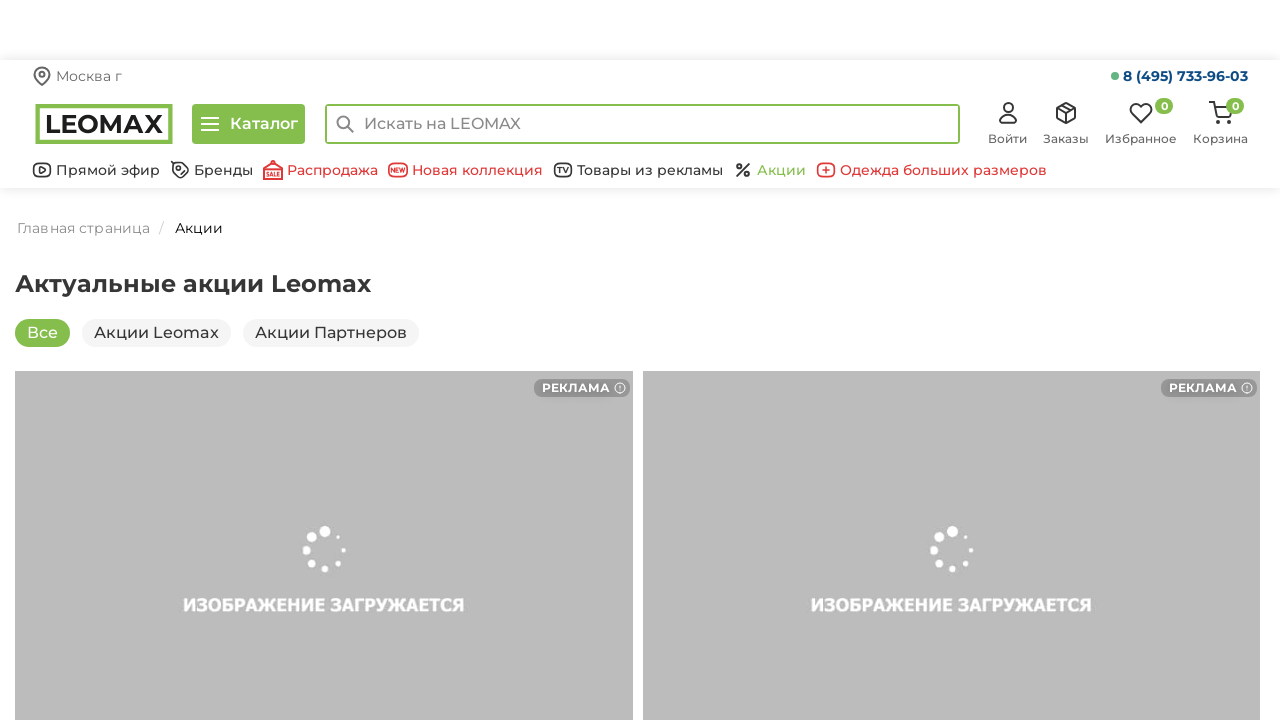

Page loaded (domcontentloaded state)
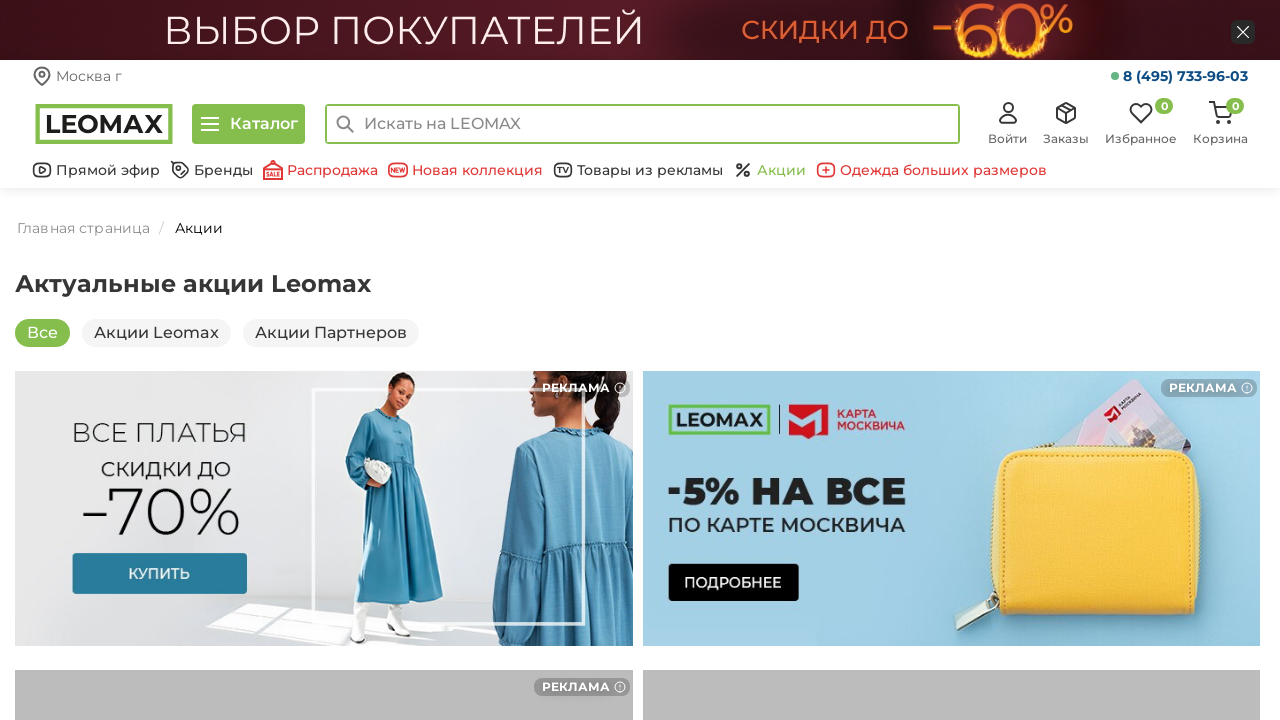

Verified page title is 'Акции и скидки телемагазина LEOMAX'
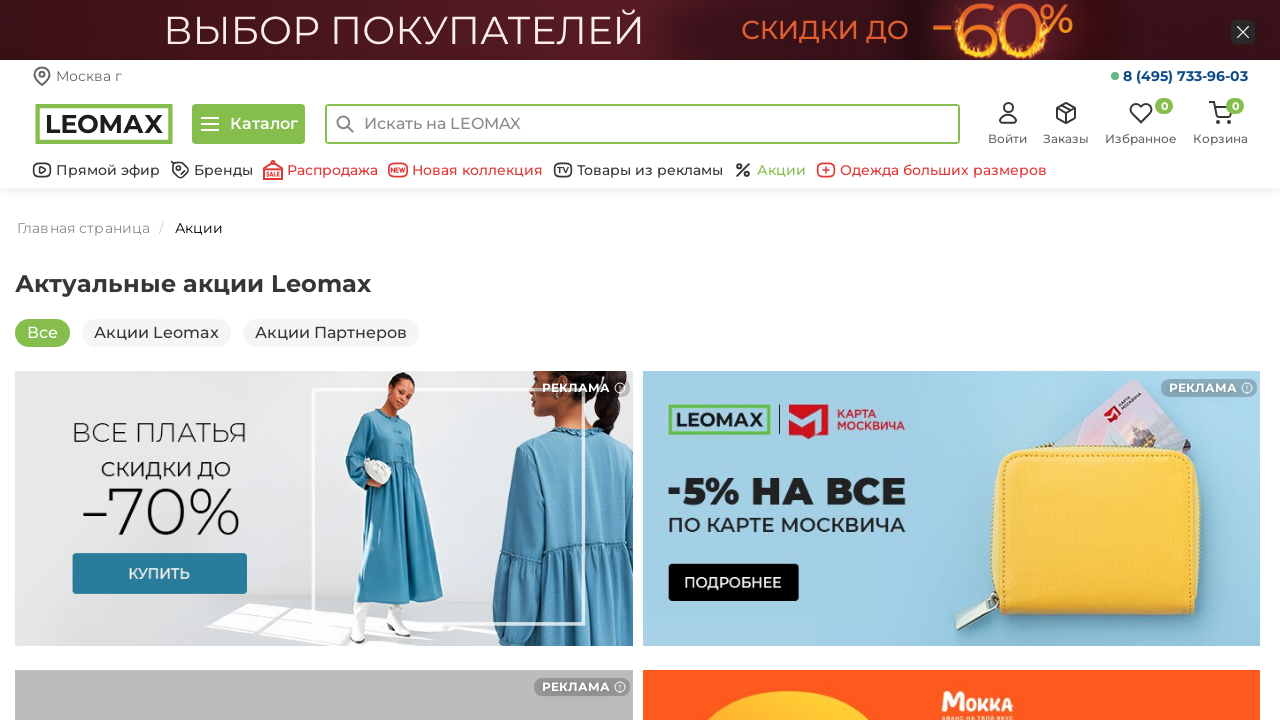

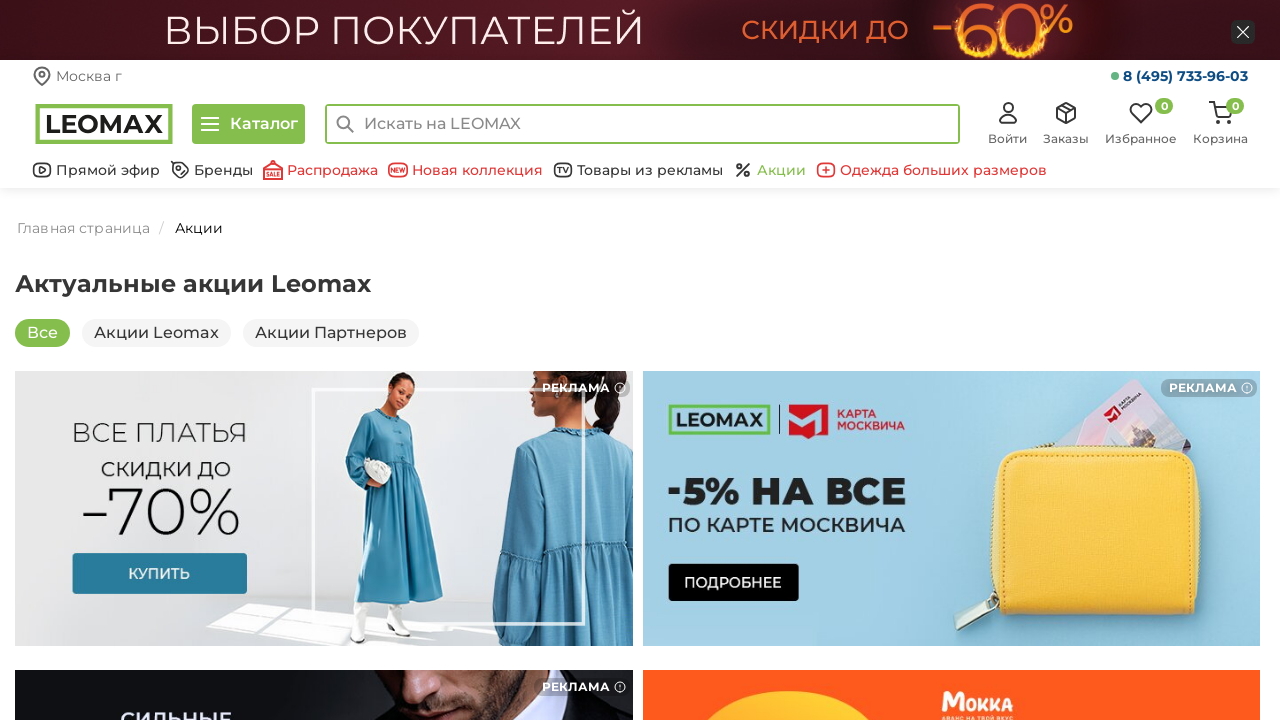